Tests mobile navigation on an Angular demo application by clicking the navbar toggler (hamburger menu) and then navigating to the Library section.

Starting URL: https://rahulshettyacademy.com/angularAppdemo/

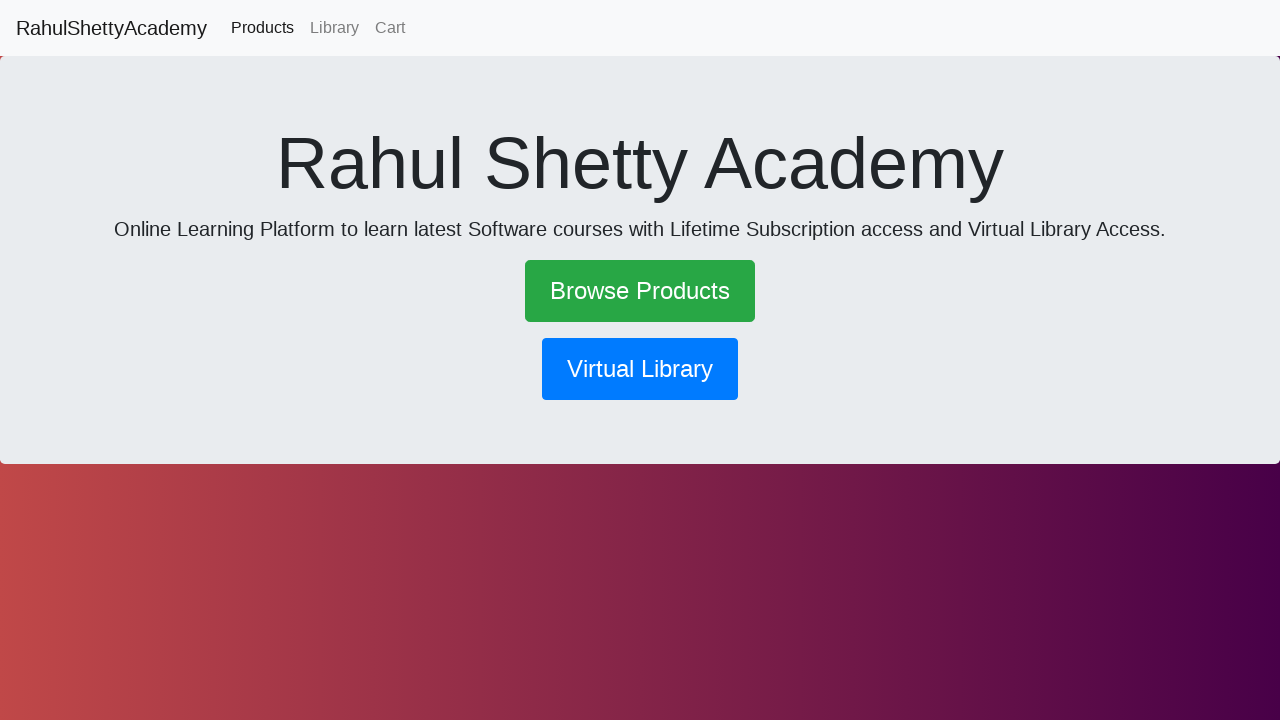

Set mobile viewport to 600x1000
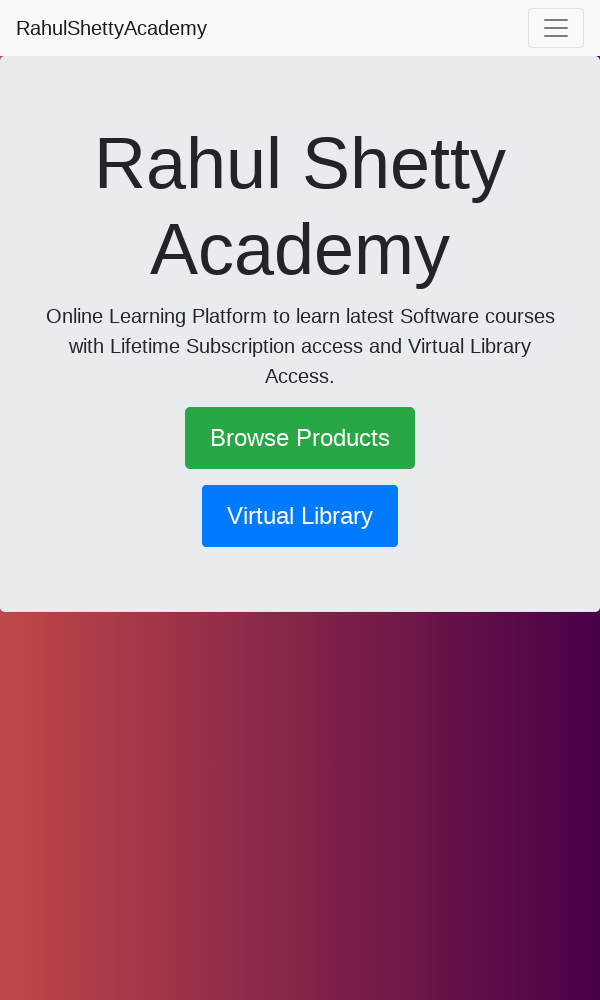

Clicked navbar toggler (hamburger menu) to open mobile navigation at (556, 28) on .navbar-toggler
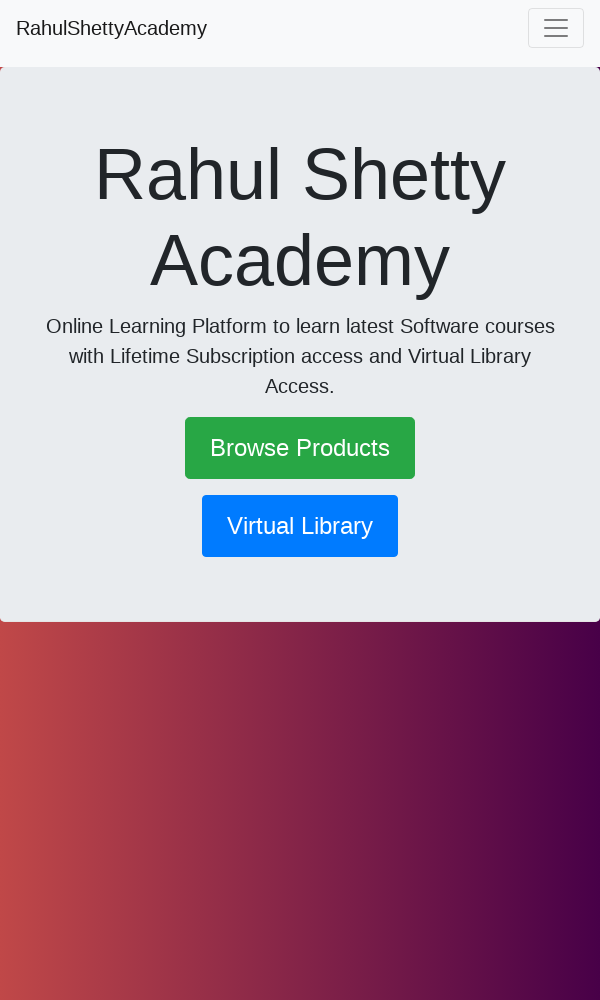

Waited 1000ms for navigation menu to be visible
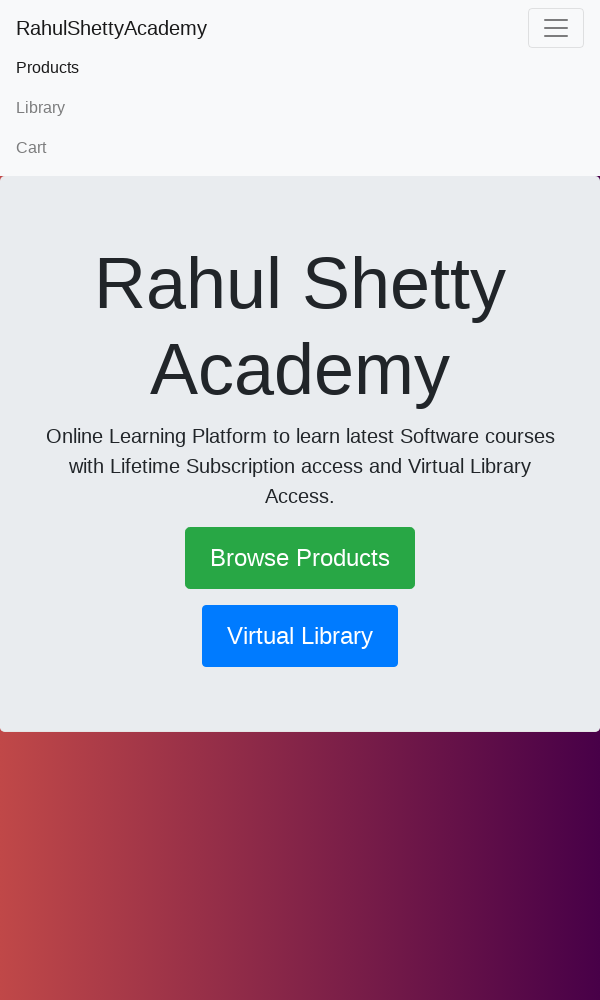

Clicked on Library link in mobile navigation at (300, 108) on text=Library
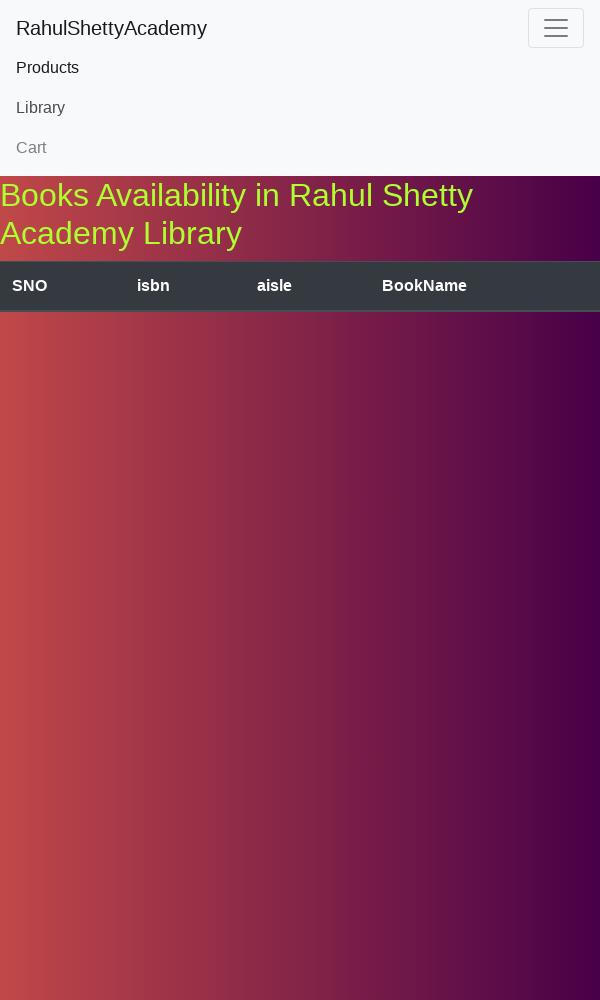

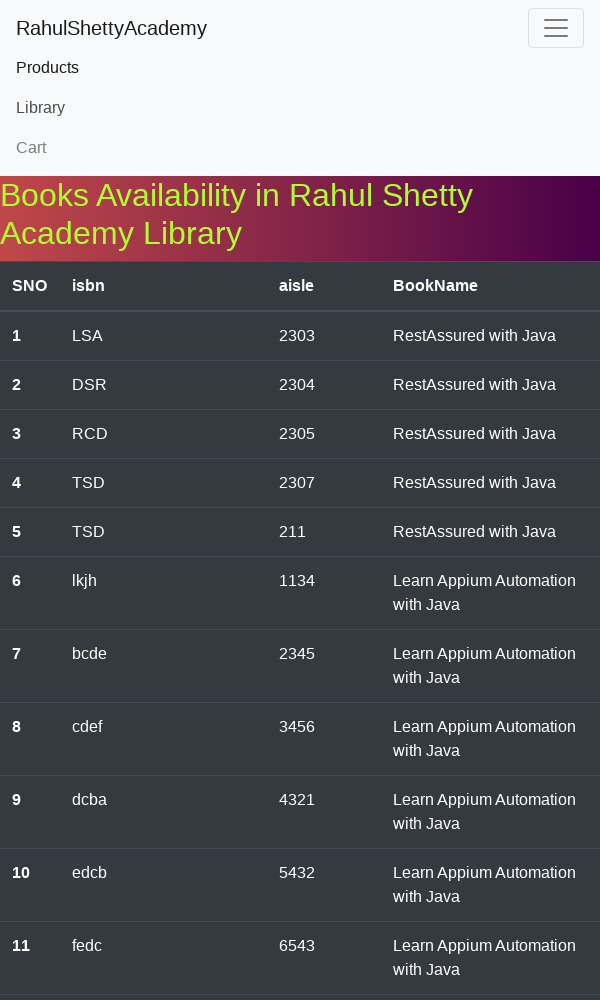